Tests child browser window/popup handling by clicking a button that opens a new window, switching to that window, and interacting with an element on the child page.

Starting URL: https://skpatro.github.io/demo/links/

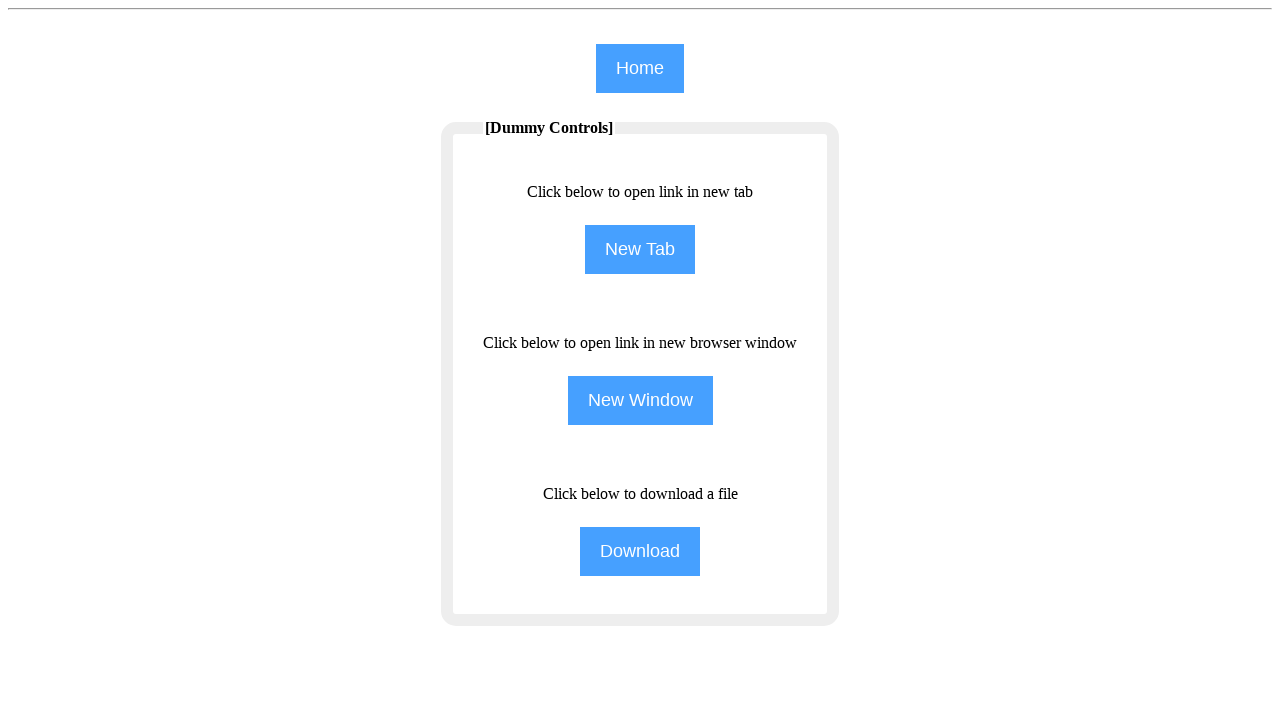

Clicked 'New Window' button to open child browser window at (640, 400) on input[value='New Window']
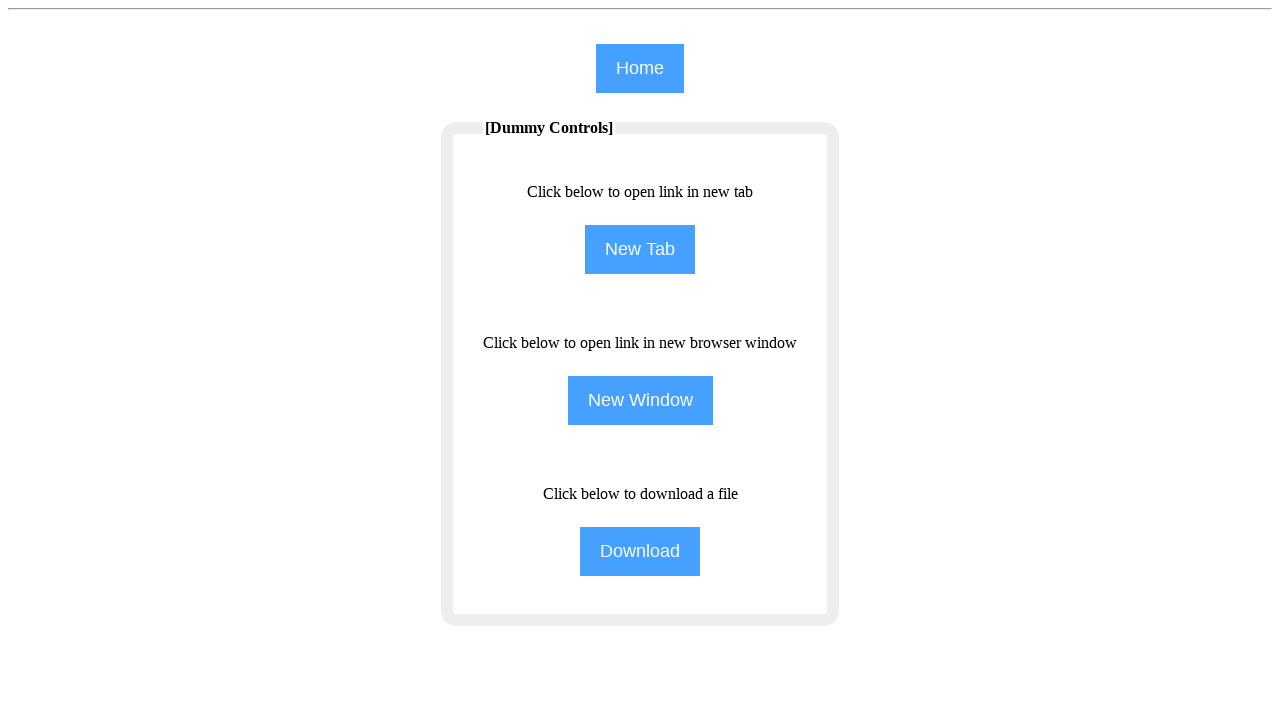

Captured reference to newly opened child window
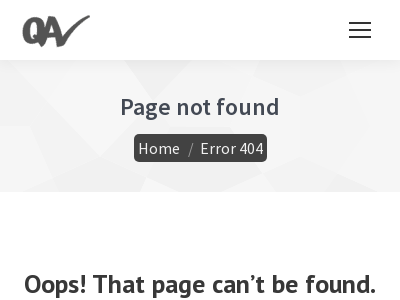

Child window finished loading
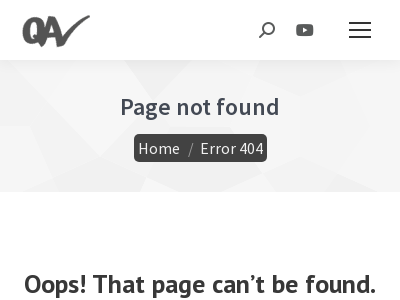

Filled search field in child window with 'hi child browse popup' on #the7-search
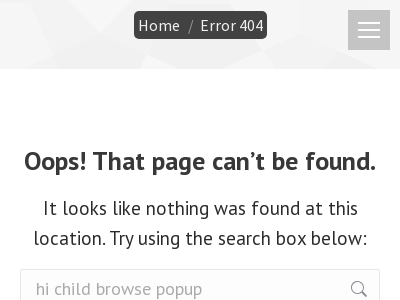

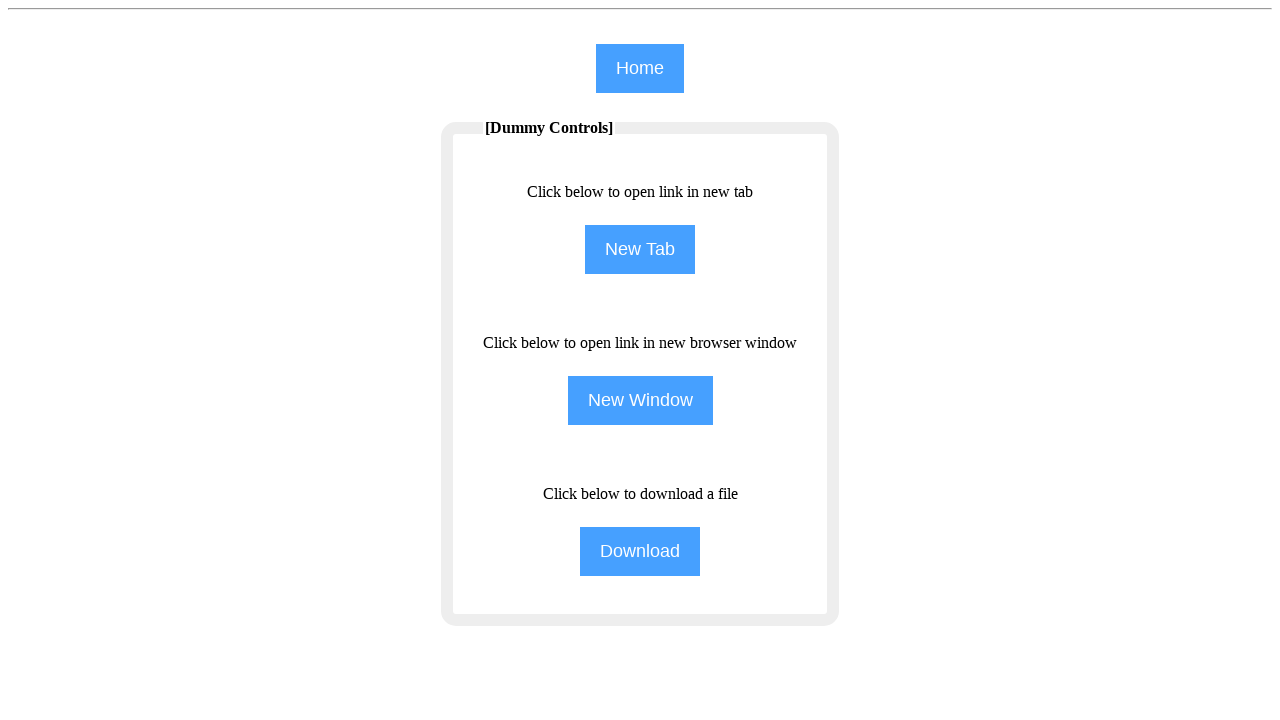